Tests the login error handling by entering incorrect username and password, then verifying that the appropriate error message "Incorrect login or password" is displayed.

Starting URL: https://login1.nextbasecrm.com/

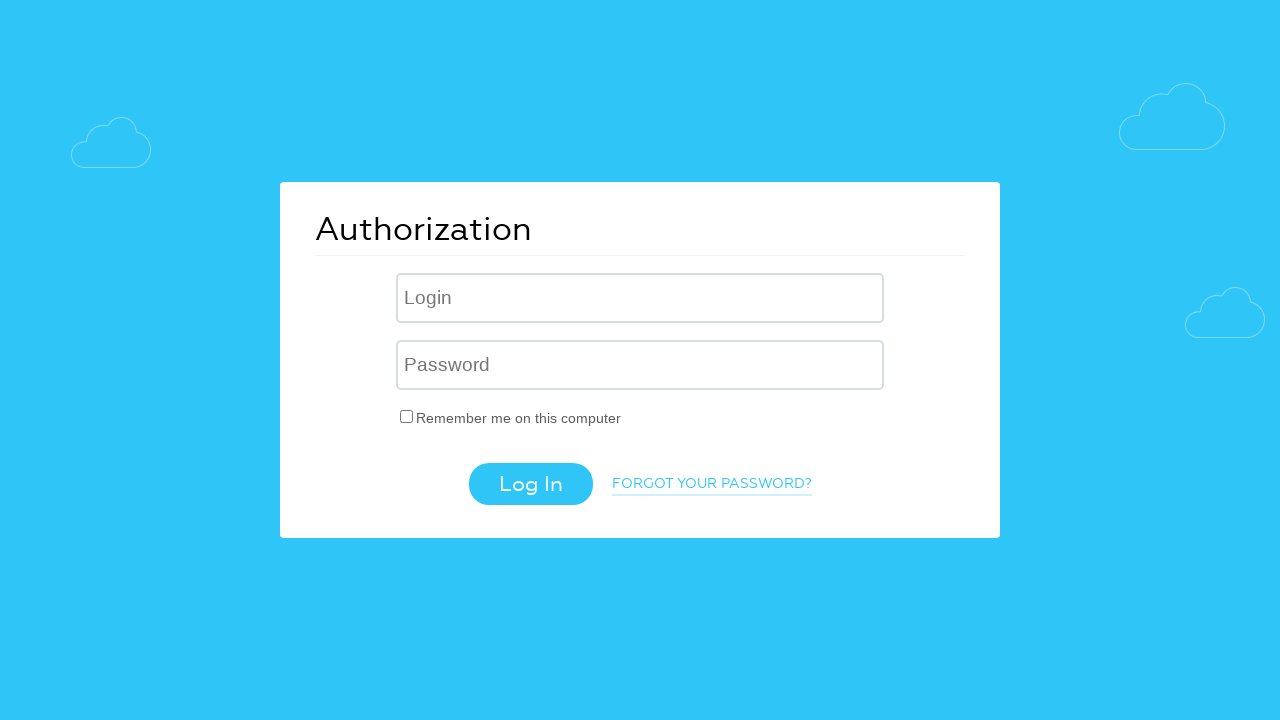

Filled username field with 'incorrect' on input.login-inp
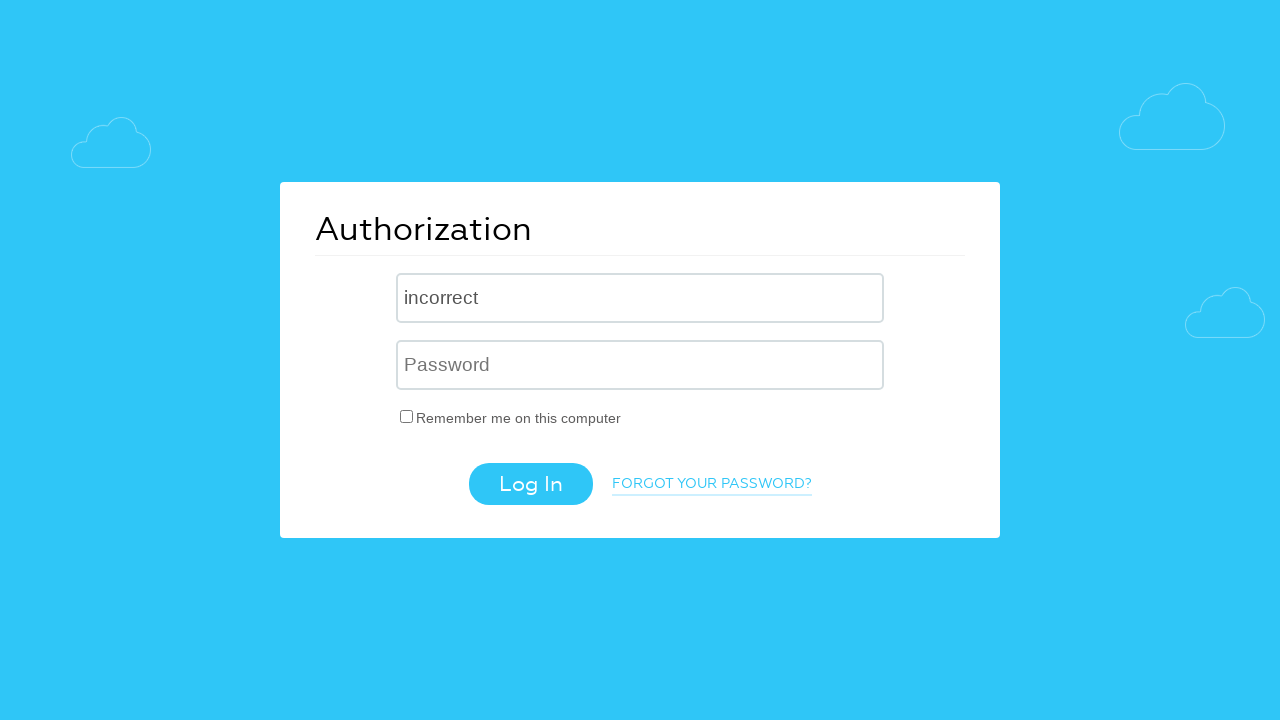

Filled password field with 'incorrect' on input[name='USER_PASSWORD']
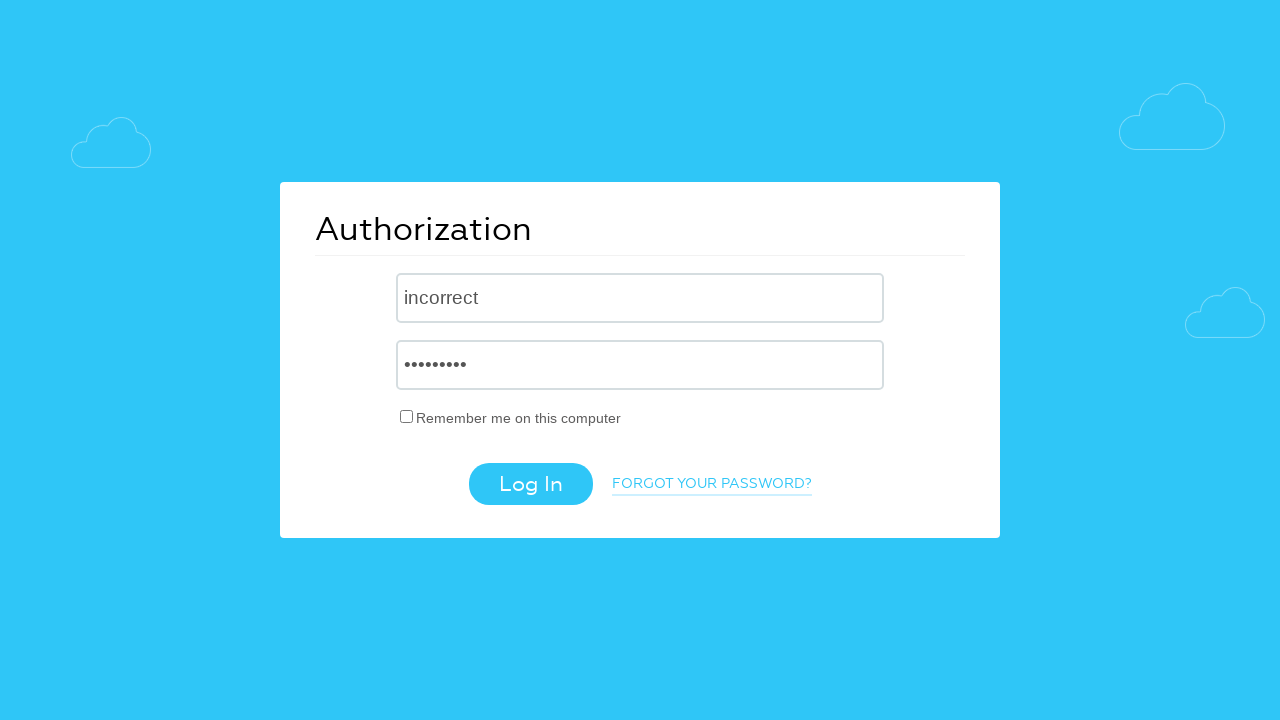

Clicked login button at (530, 484) on .login-btn
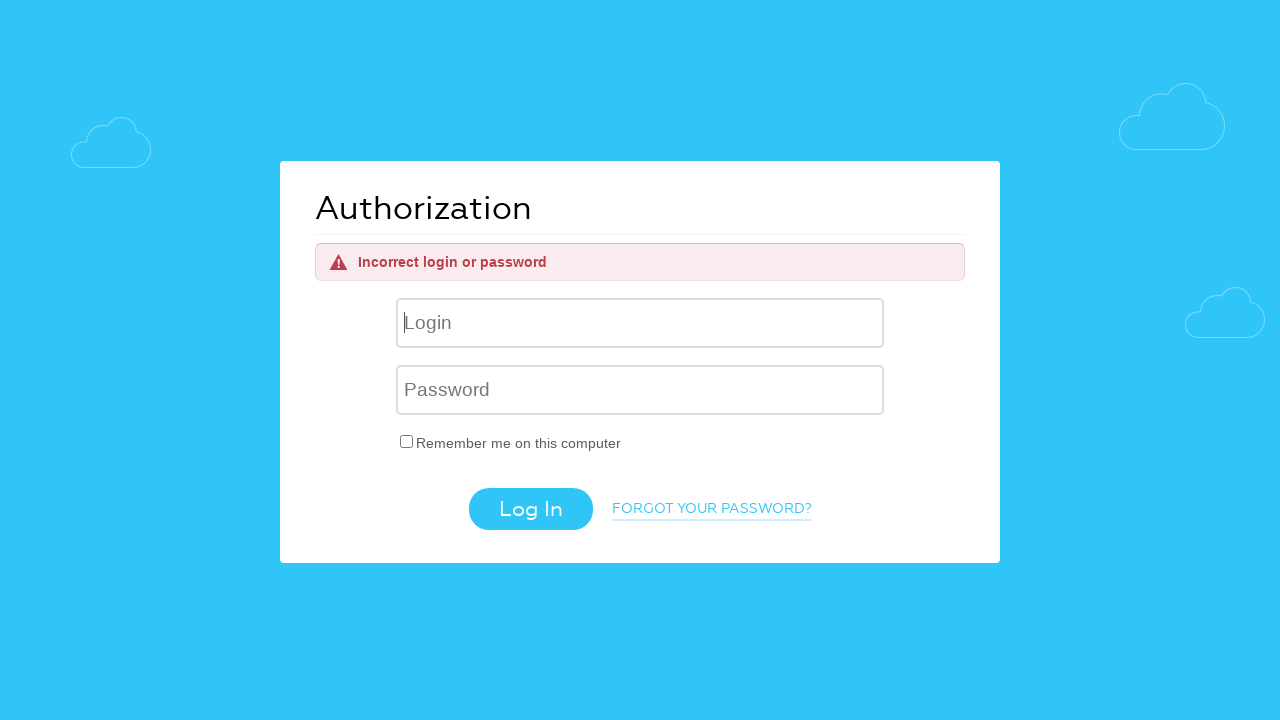

Error message element appeared on page
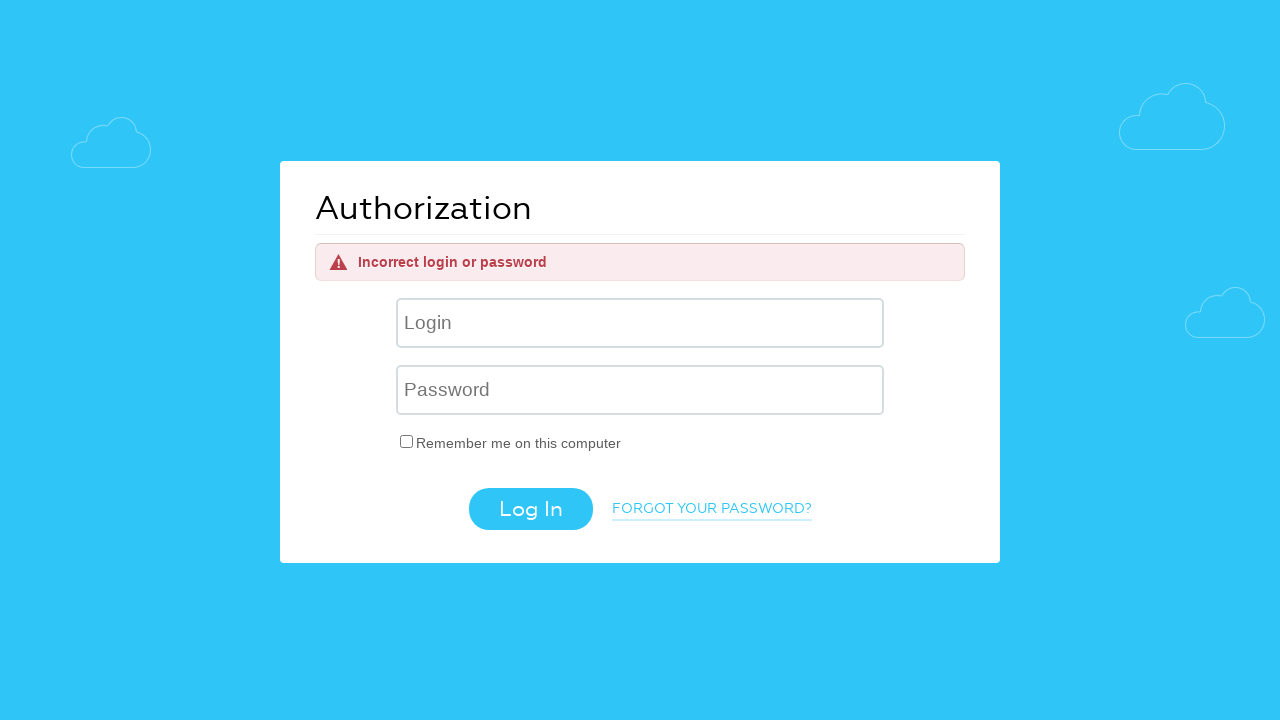

Retrieved error message text: 'Incorrect login or password'
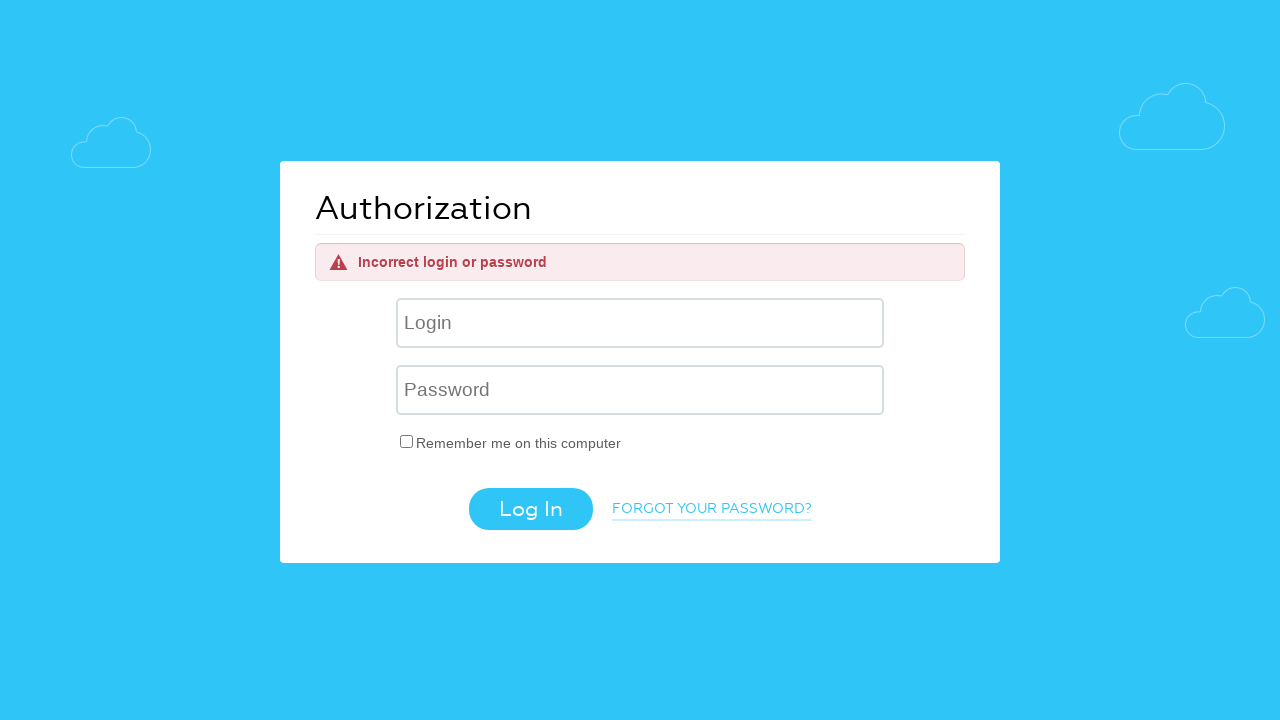

Verified error message matches expected text 'Incorrect login or password'
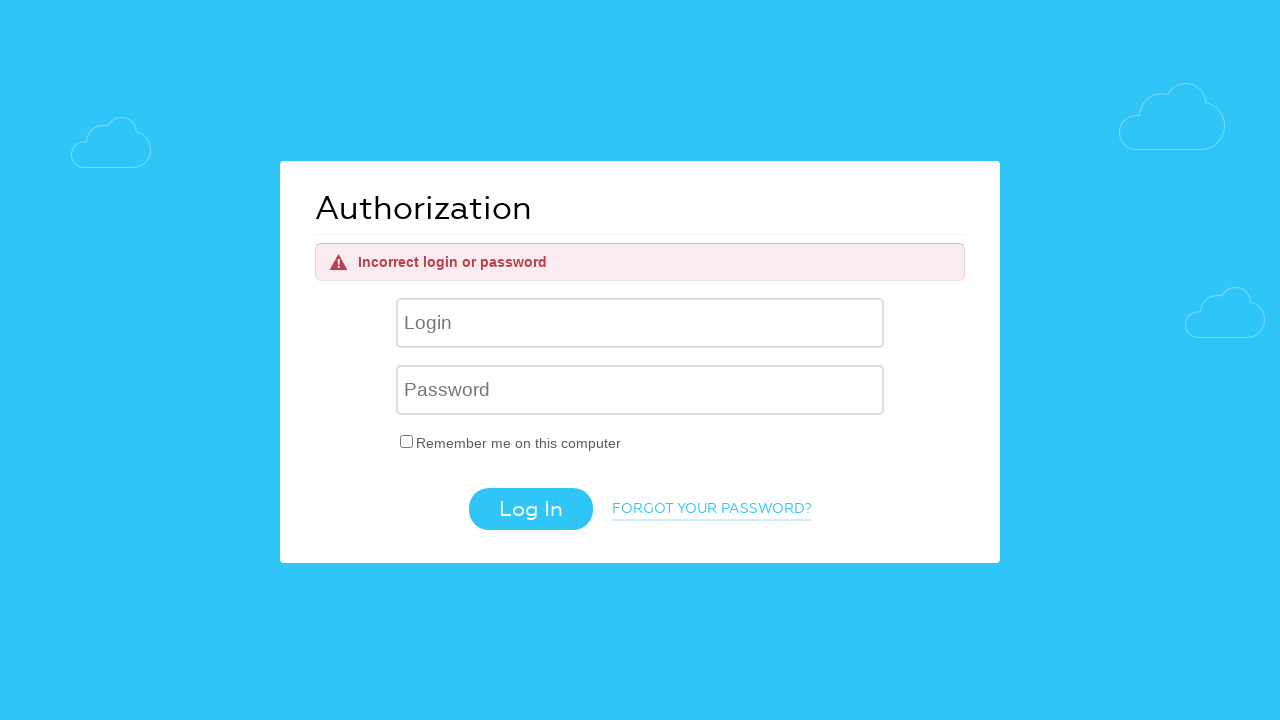

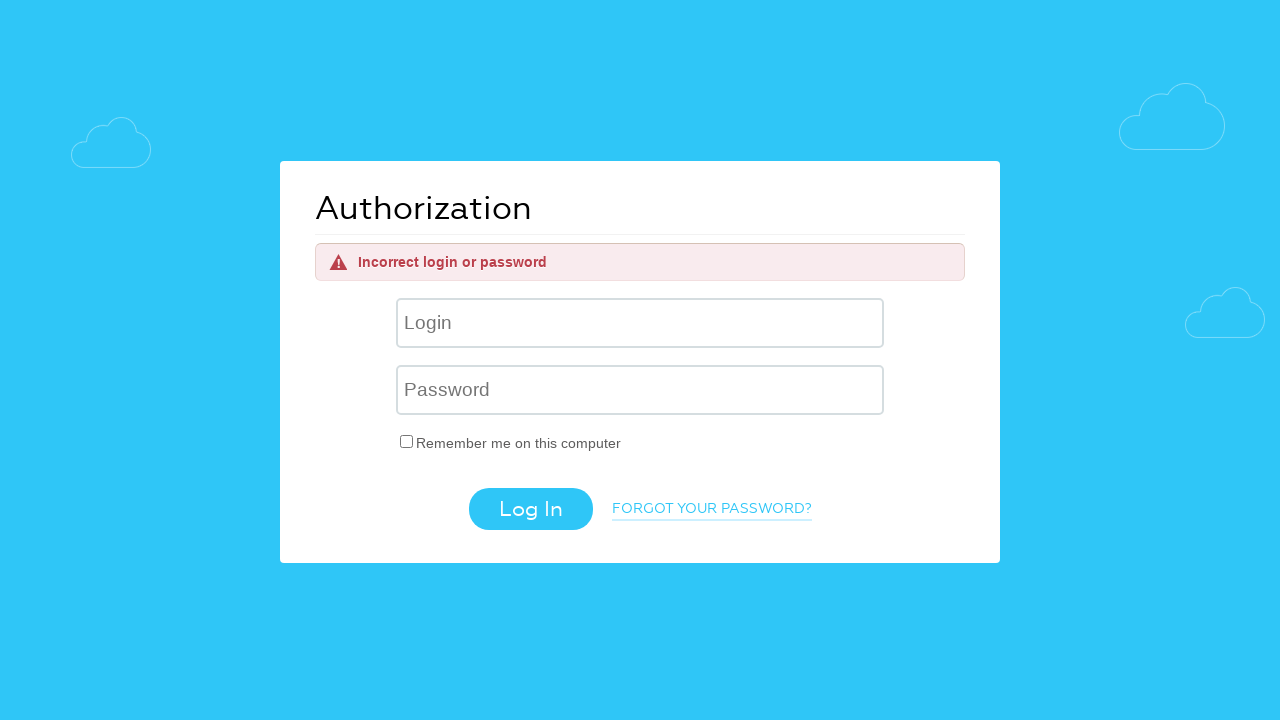